Tests link navigation by counting links in different sections of the page, opening all footer column links in new tabs, and switching between the opened tabs

Starting URL: http://qaclickacademy.com/practice.php

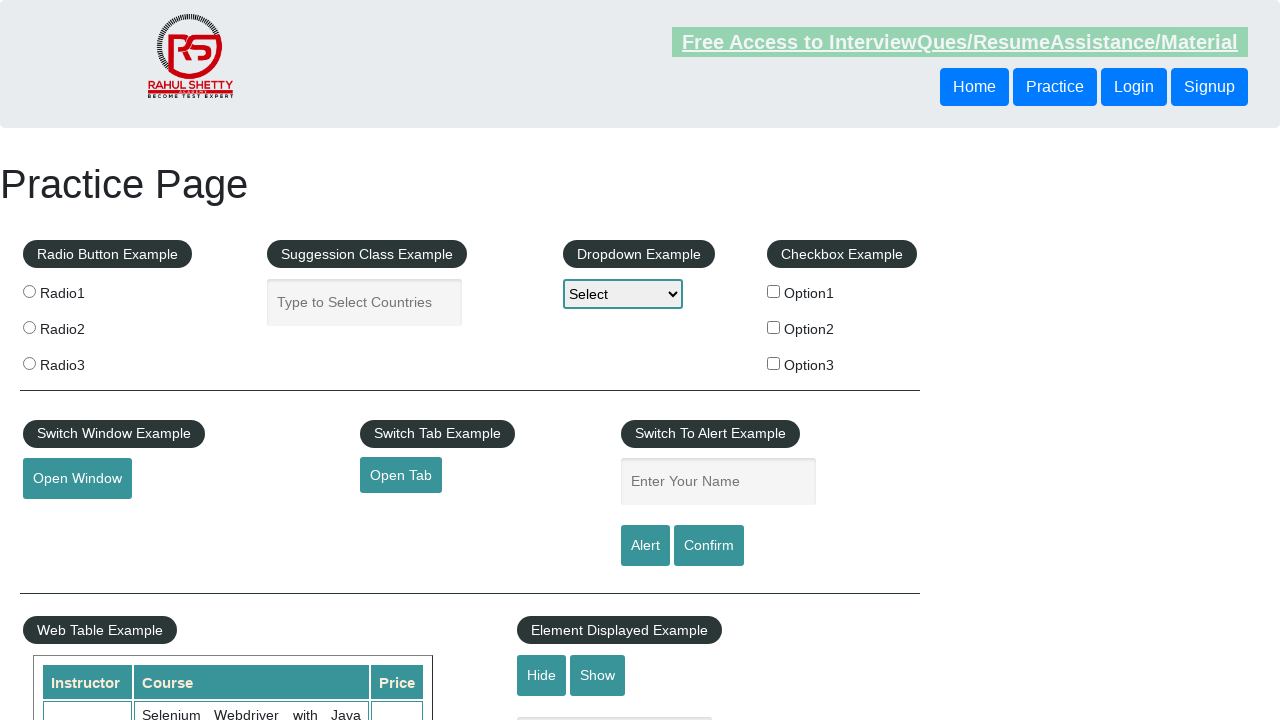

Counted total links on page: 27
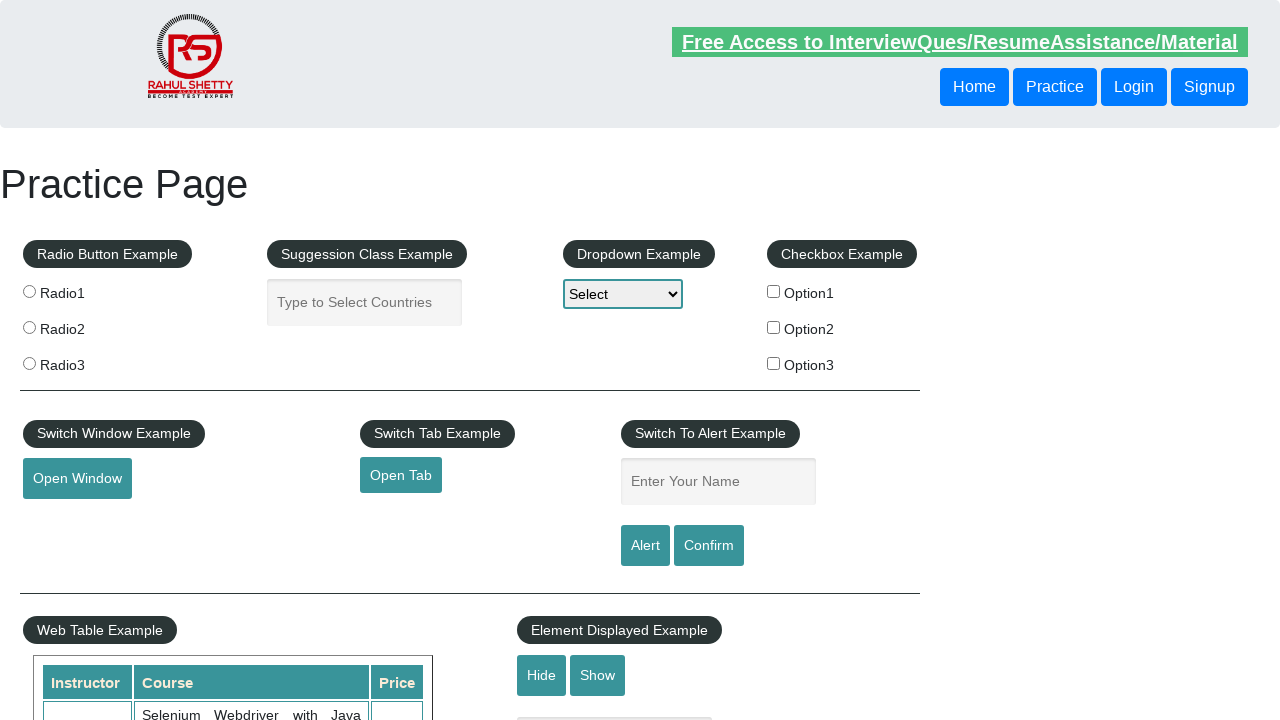

Counted links in footer section: 20
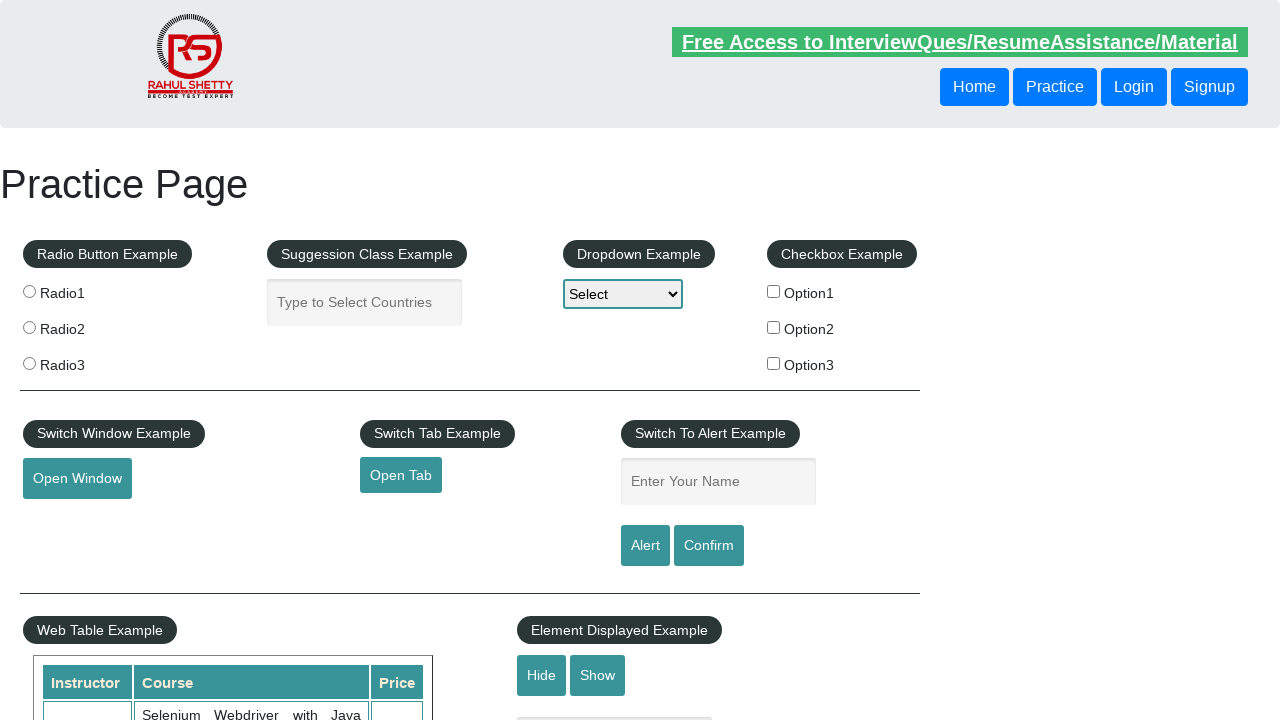

Counted links in footer first column: 5
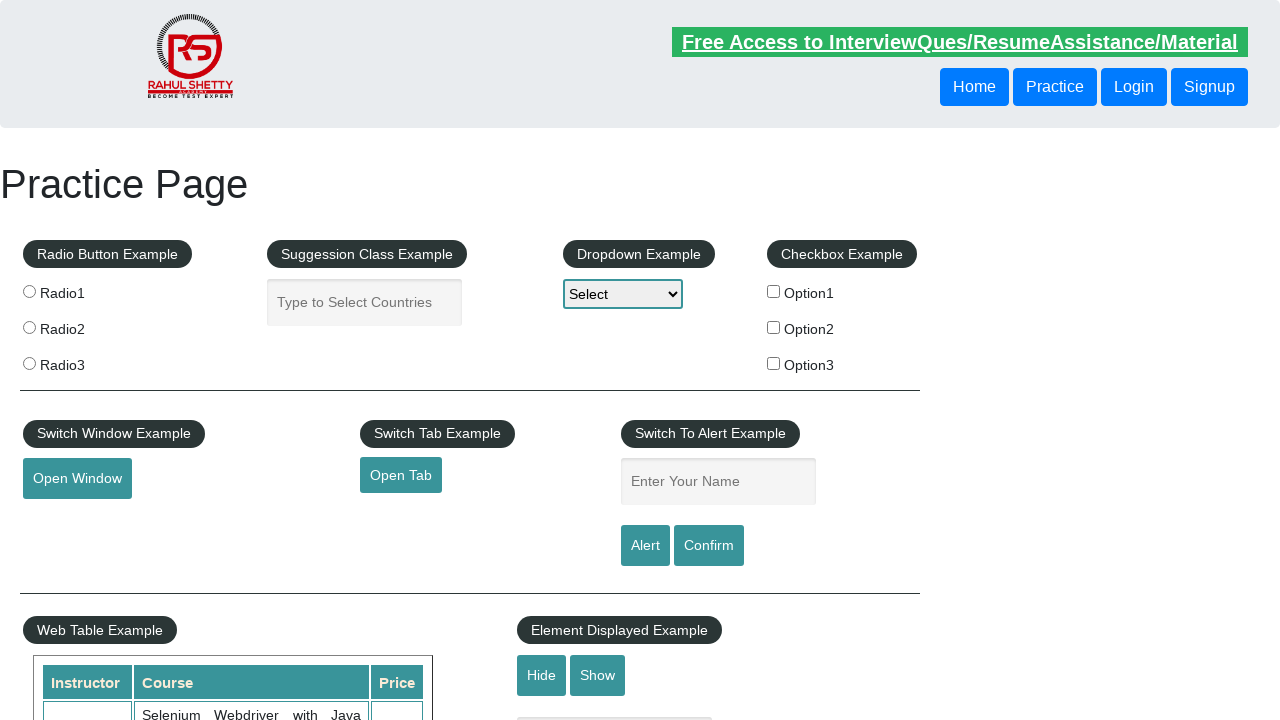

Opened footer column link 1 in new tab using Ctrl+Click at (68, 520) on xpath=//div[@id='gf-BIG']/table/tbody/tr/td[1]/ul >> a >> nth=1
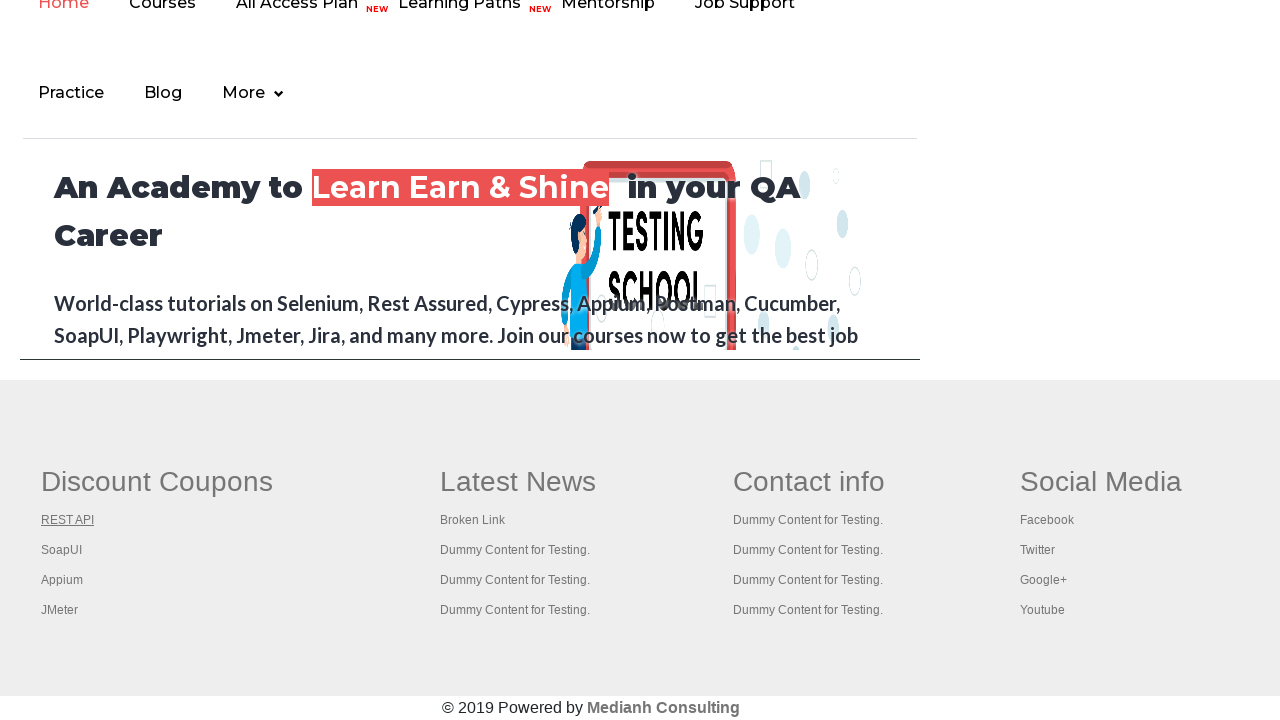

Waited for new tab to open after clicking link 1
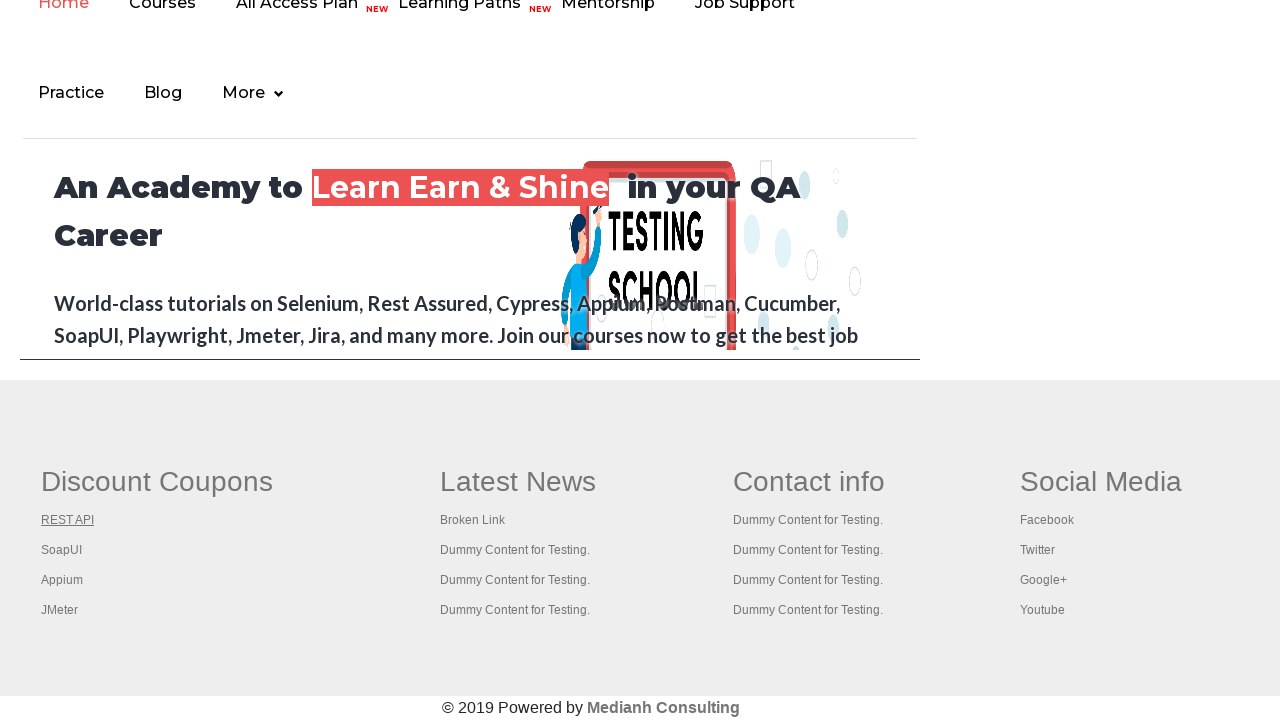

Opened footer column link 2 in new tab using Ctrl+Click at (62, 550) on xpath=//div[@id='gf-BIG']/table/tbody/tr/td[1]/ul >> a >> nth=2
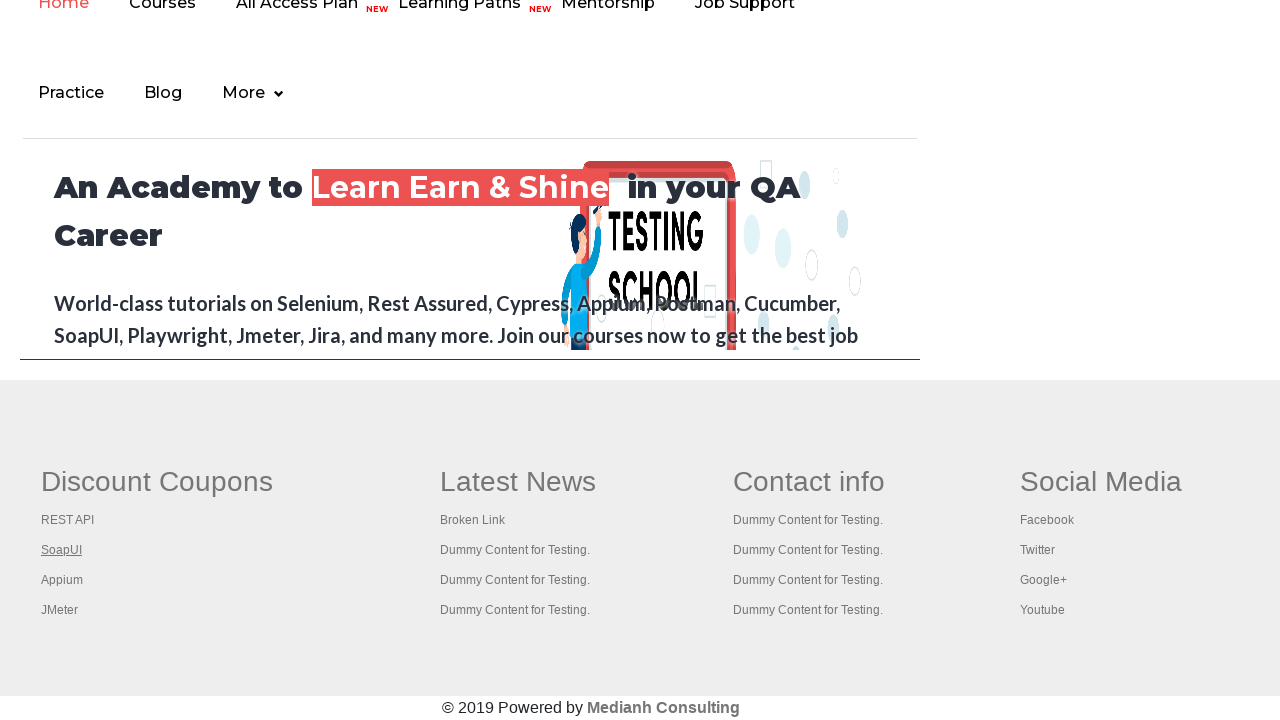

Waited for new tab to open after clicking link 2
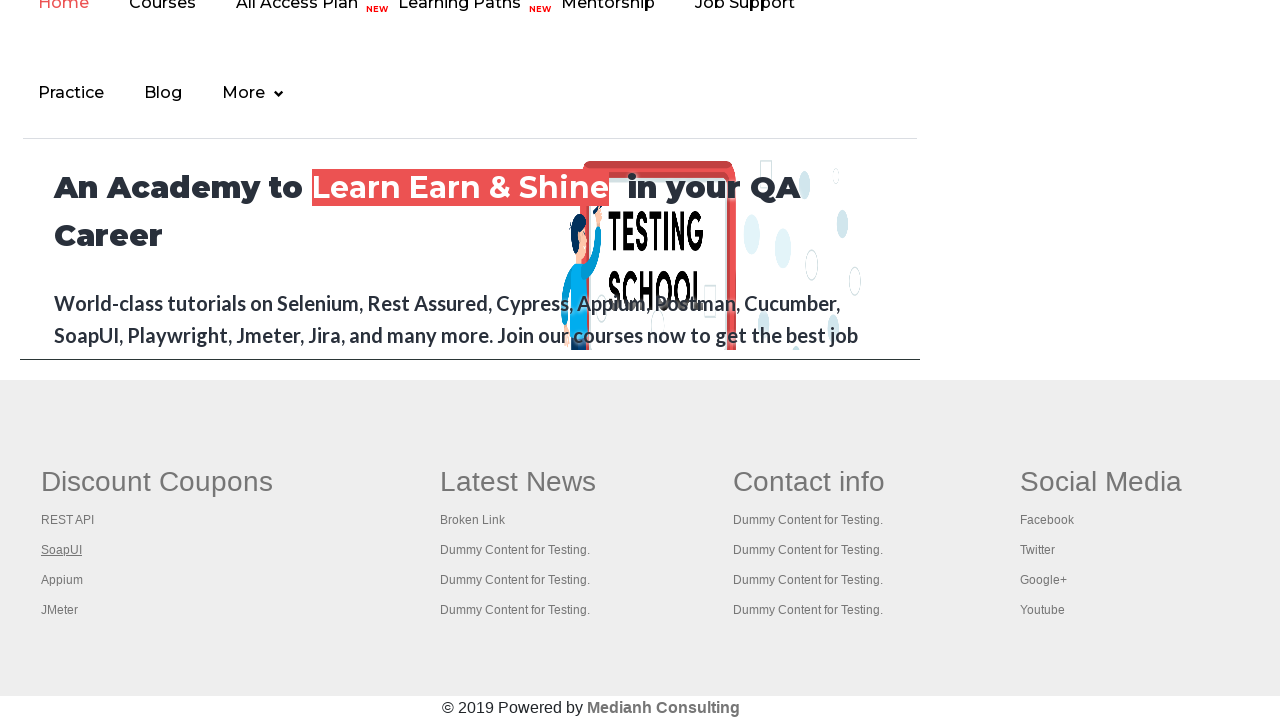

Opened footer column link 3 in new tab using Ctrl+Click at (62, 580) on xpath=//div[@id='gf-BIG']/table/tbody/tr/td[1]/ul >> a >> nth=3
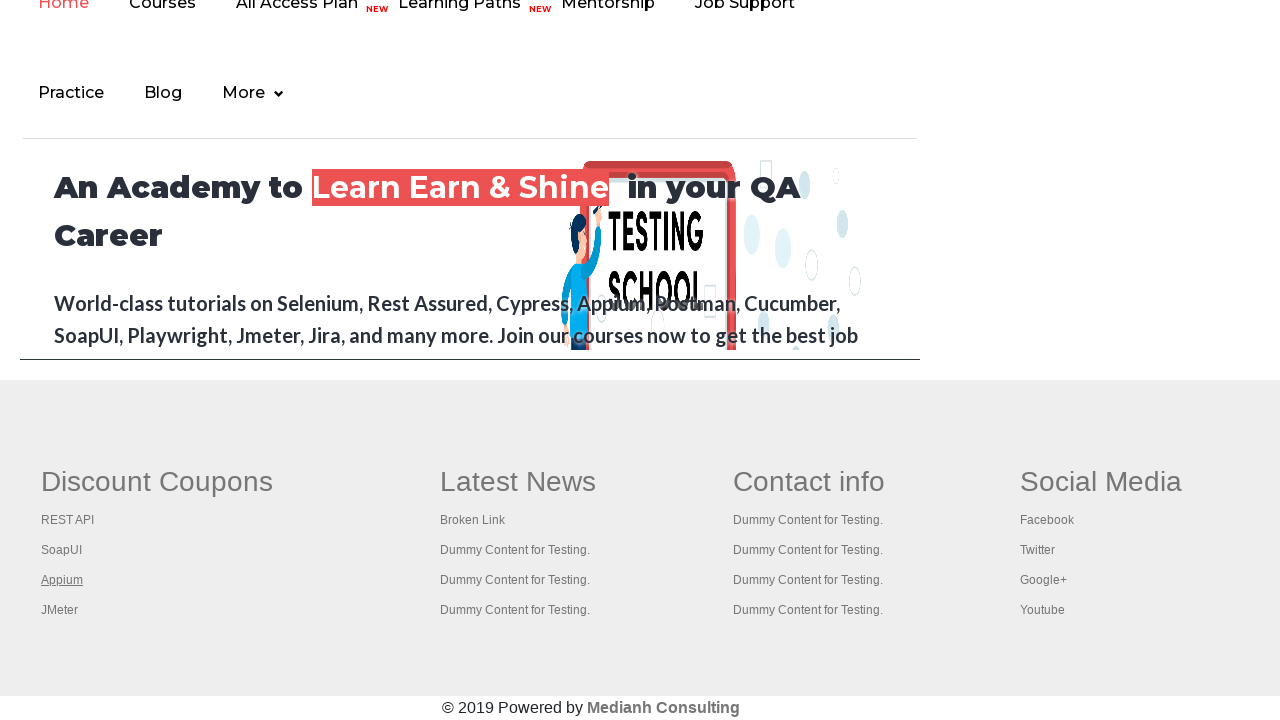

Waited for new tab to open after clicking link 3
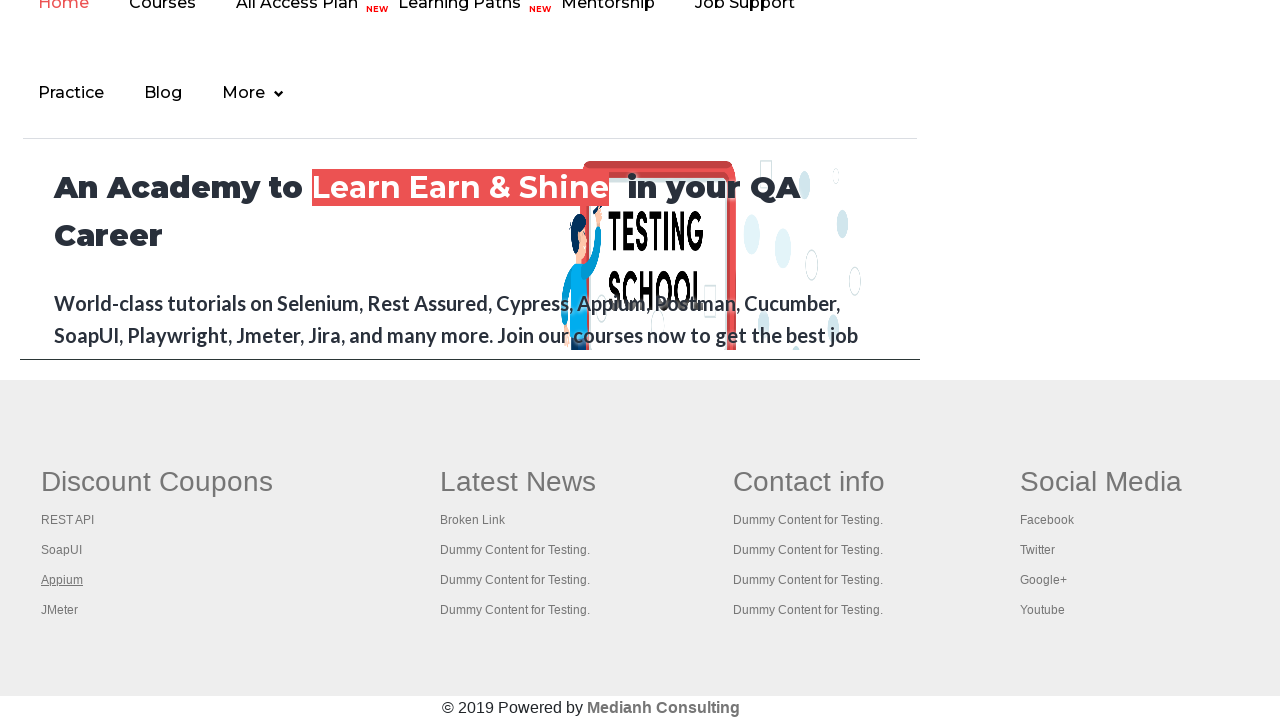

Opened footer column link 4 in new tab using Ctrl+Click at (60, 610) on xpath=//div[@id='gf-BIG']/table/tbody/tr/td[1]/ul >> a >> nth=4
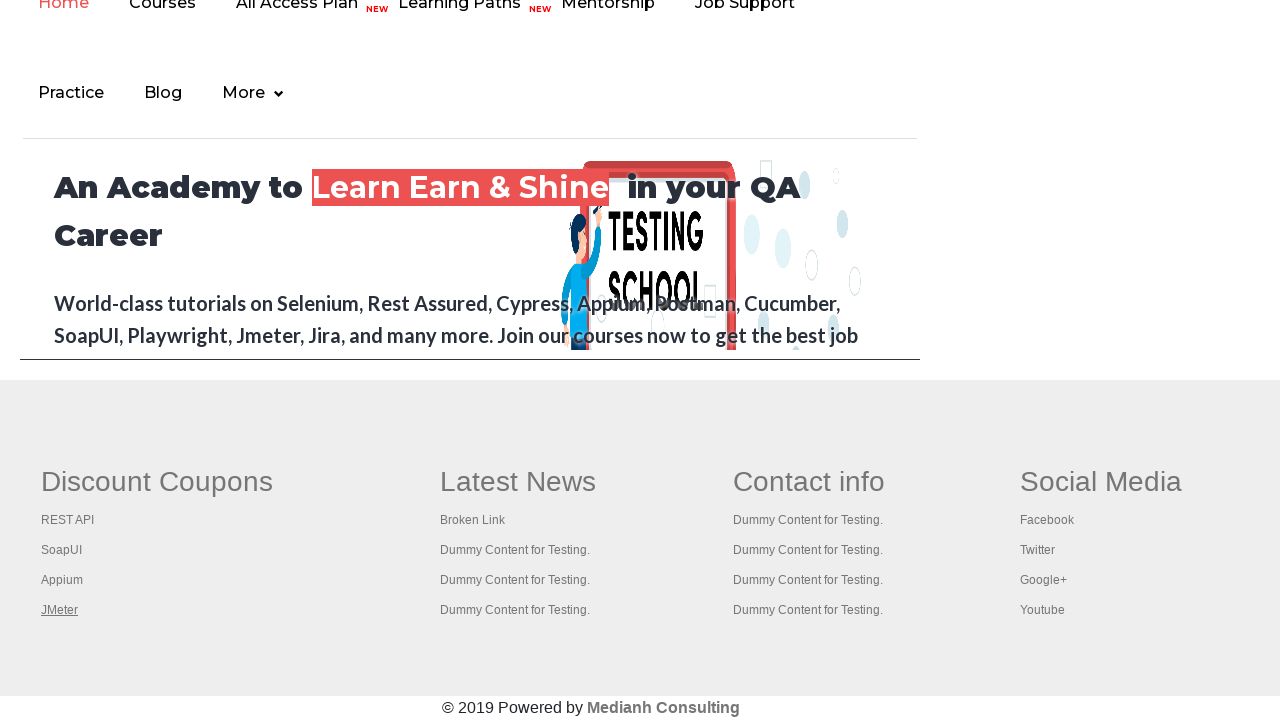

Waited for new tab to open after clicking link 4
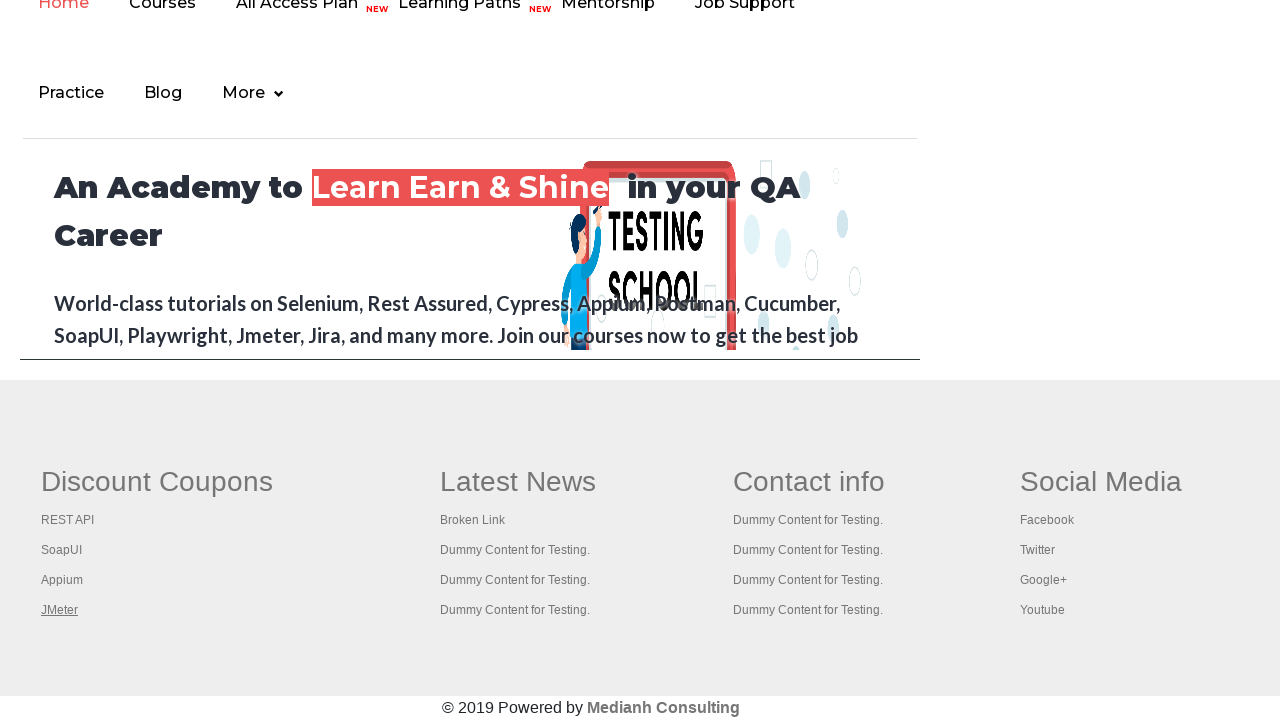

Retrieved all open tabs/pages: 5 total
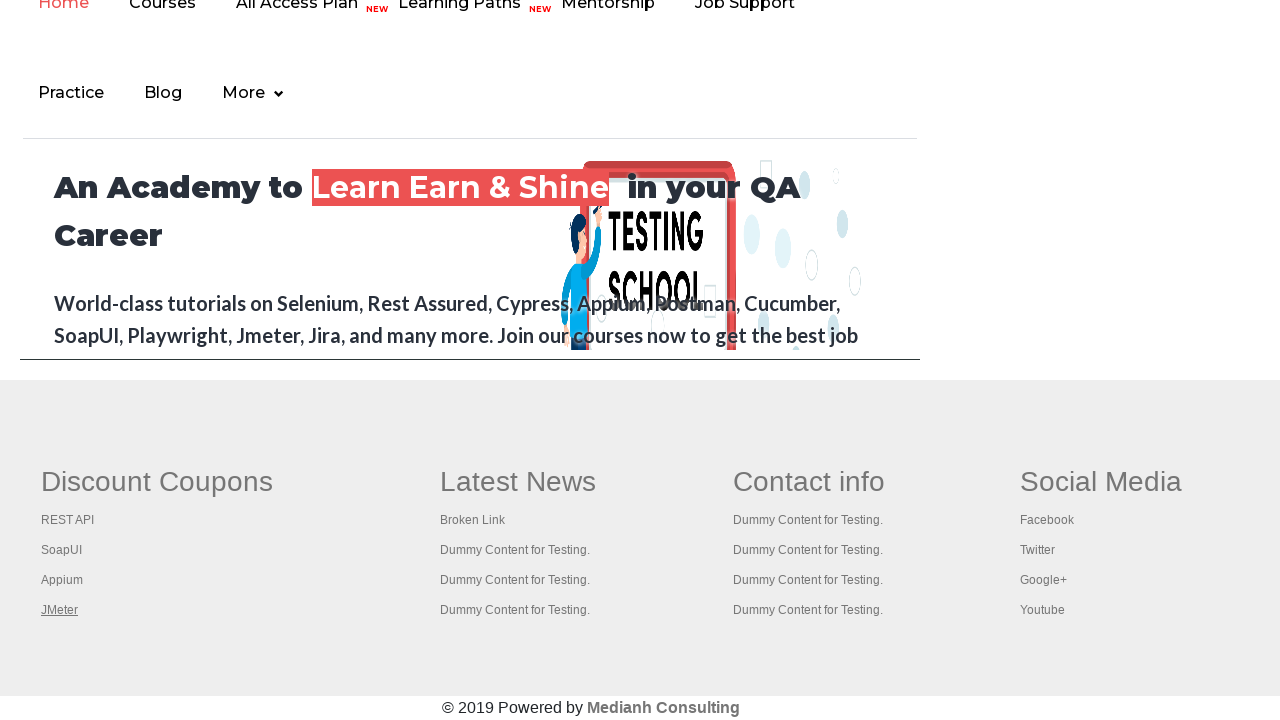

Switched to tab with title: Practice Page
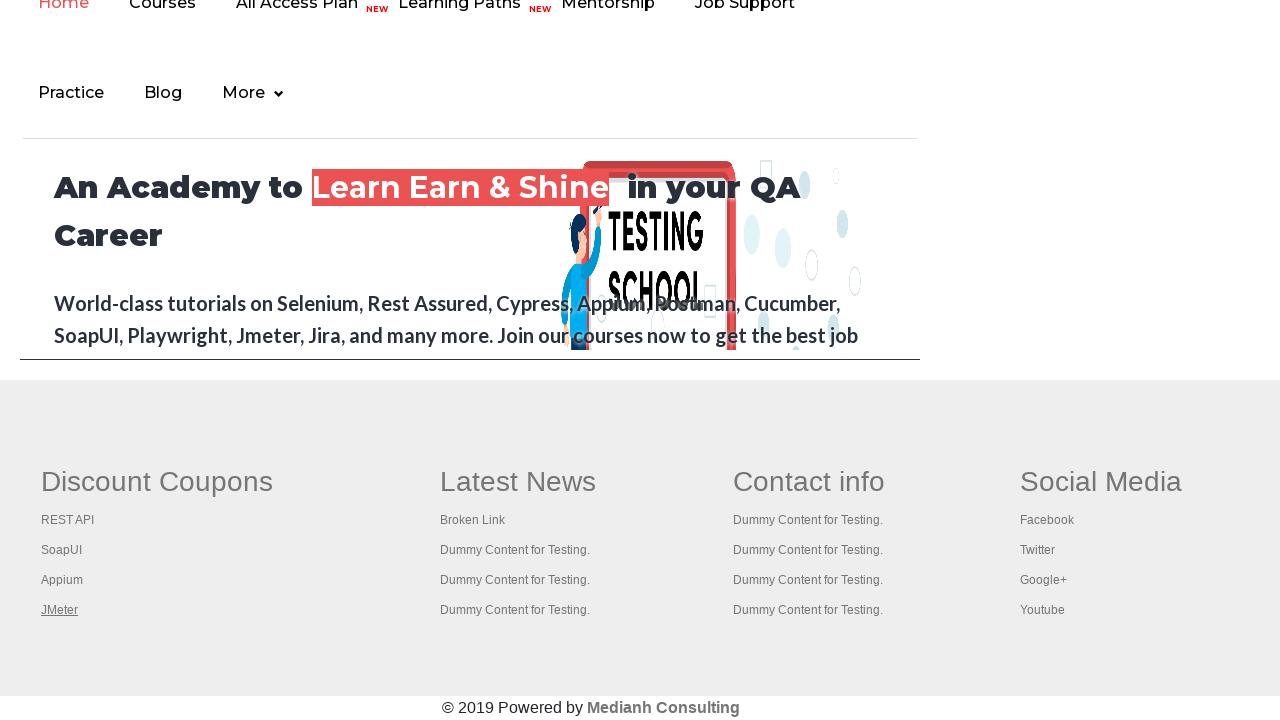

Switched to tab with title: REST API Tutorial
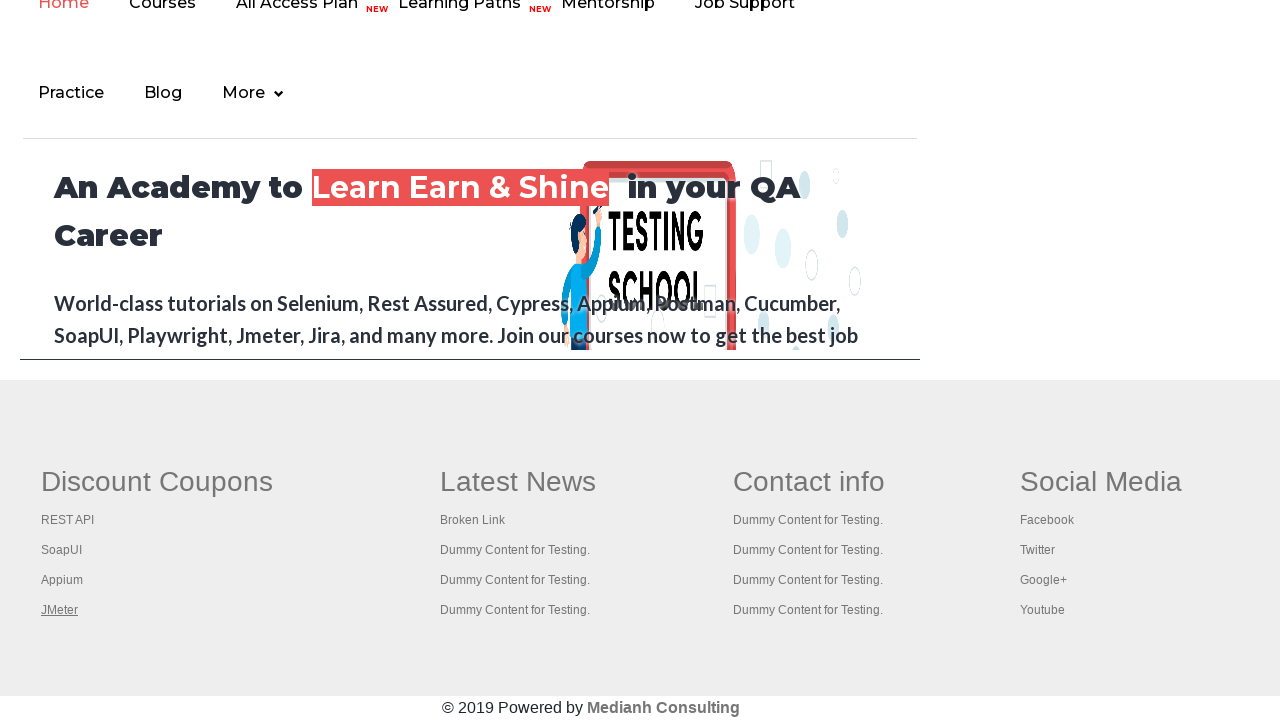

Switched to tab with title: The World’s Most Popular API Testing Tool | SoapUI
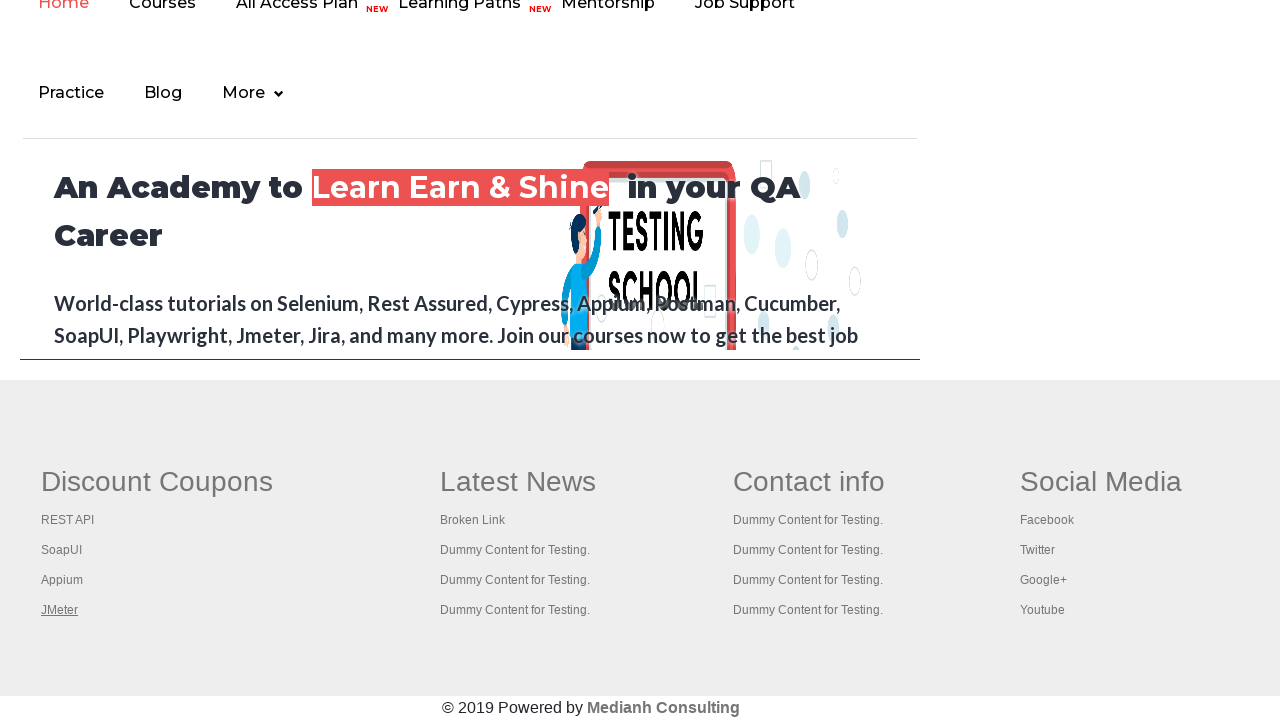

Switched to tab with title: Appium tutorial for Mobile Apps testing | RahulShetty Academy | Rahul
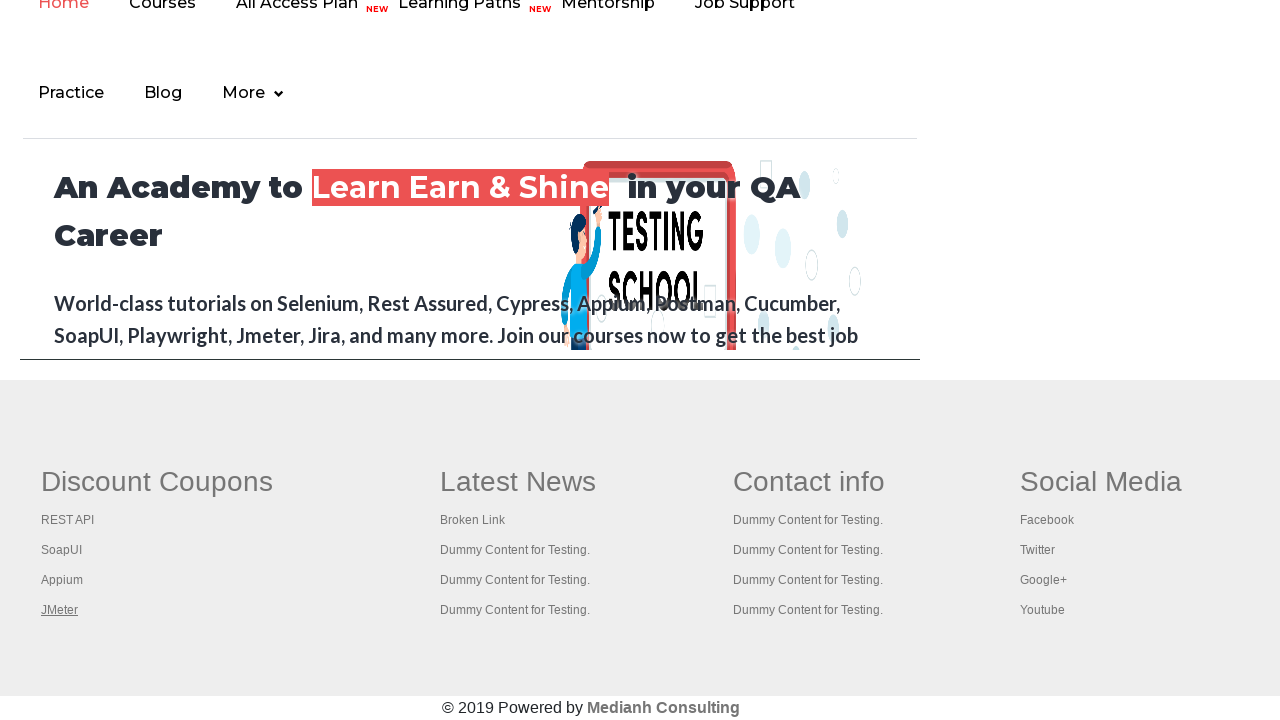

Switched to tab with title: Apache JMeter - Apache JMeter™
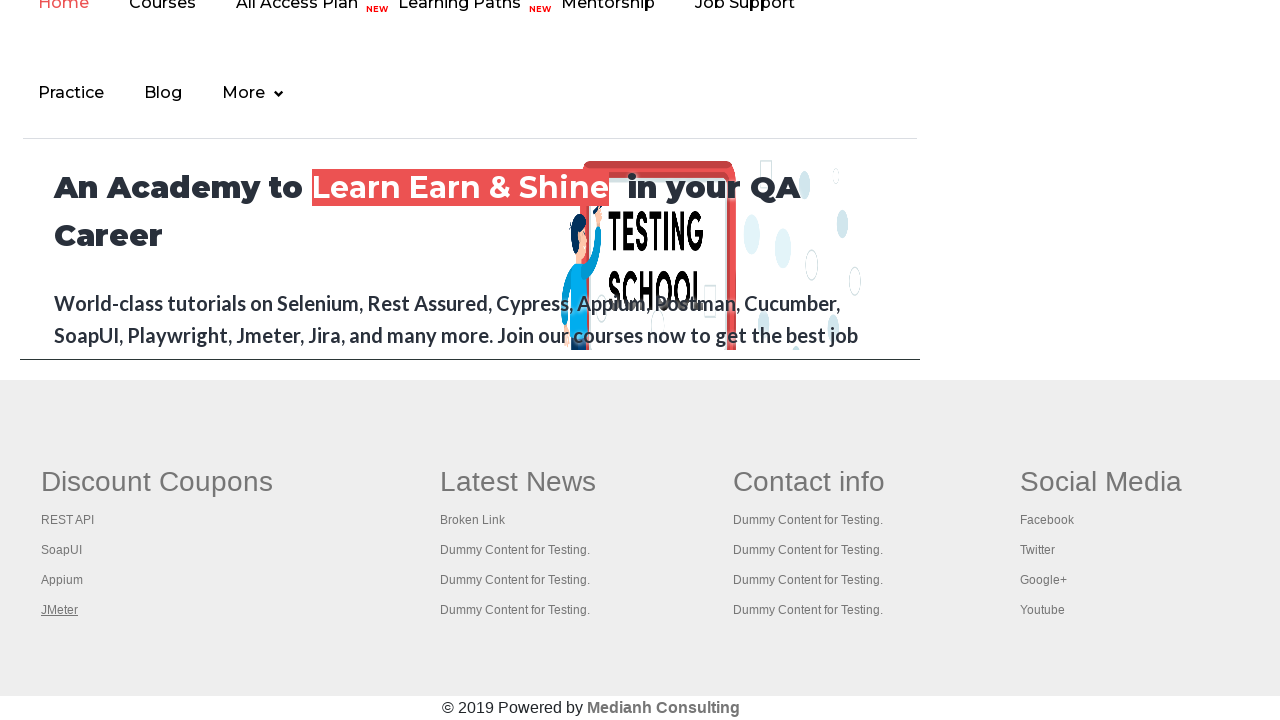

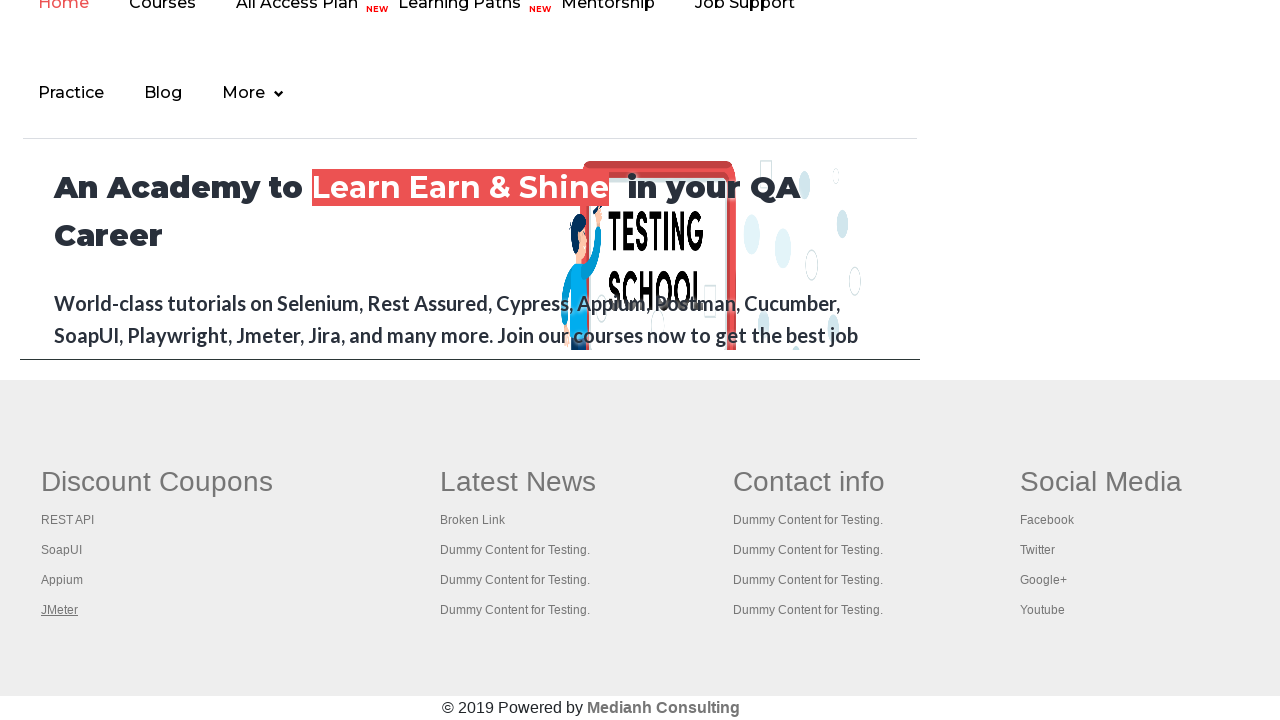